Tests a slow calculator web application by performing an addition operation (1 + 3) and verifying the result displays 4

Starting URL: https://bonigarcia.dev/selenium-webdriver-java/slow-calculator.html

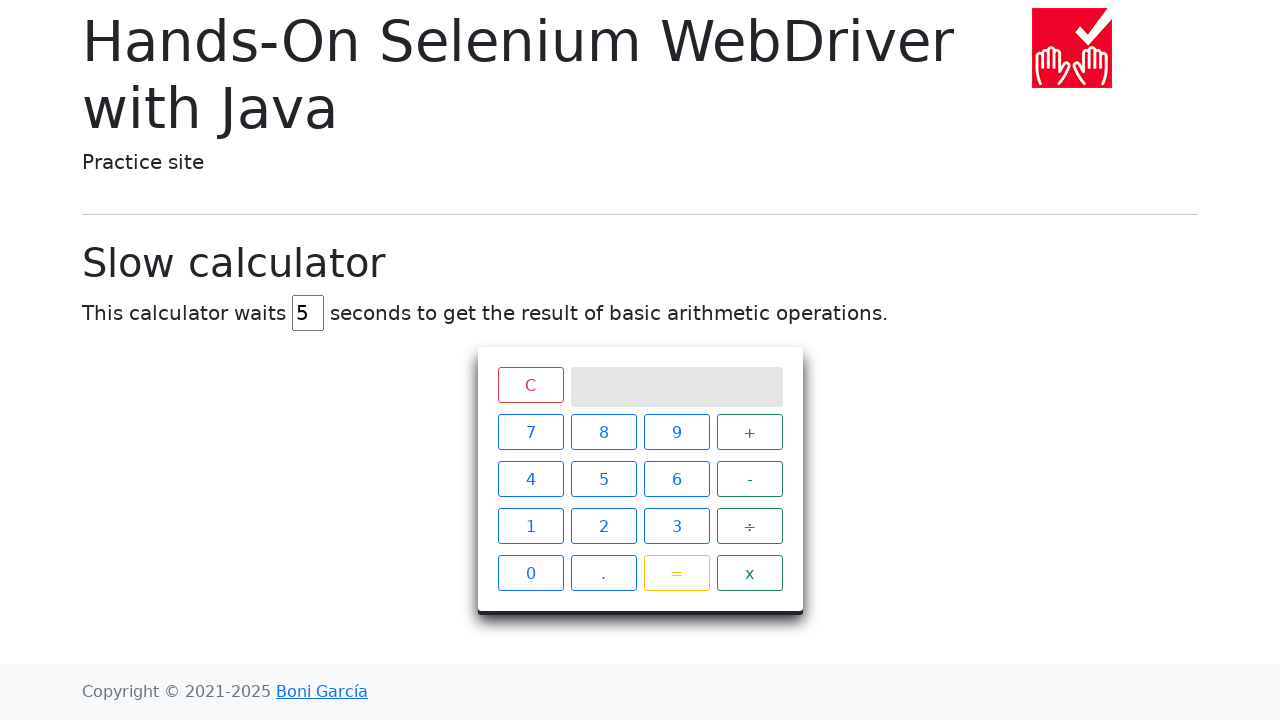

Navigated to slow calculator application
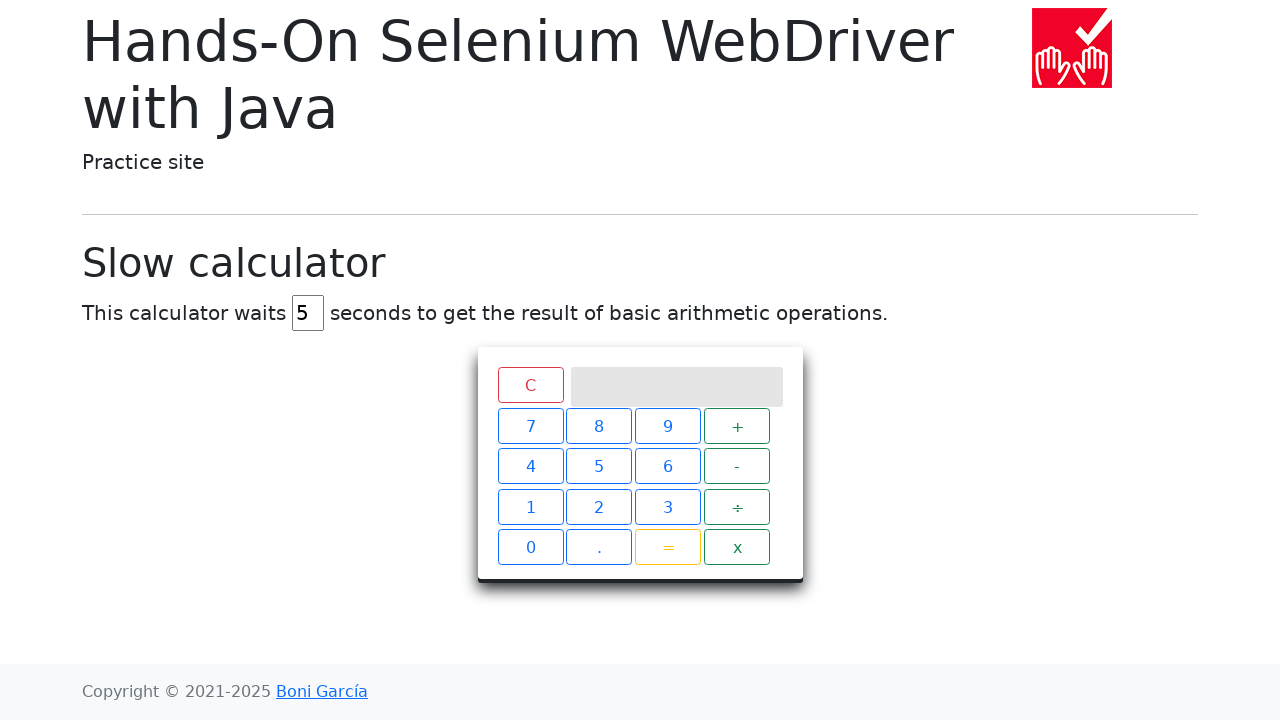

Clicked number 1 at (530, 526) on xpath=//span[text()='1']
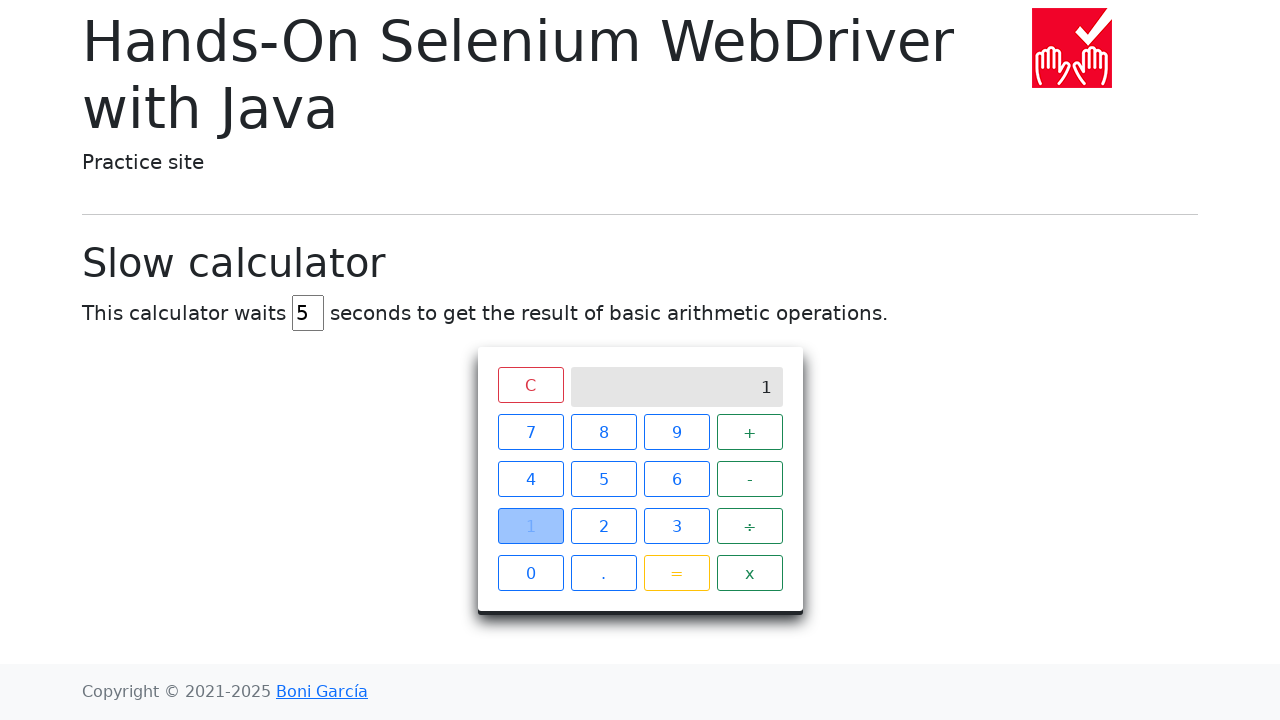

Clicked plus operator at (750, 432) on xpath=//span[text()='+']
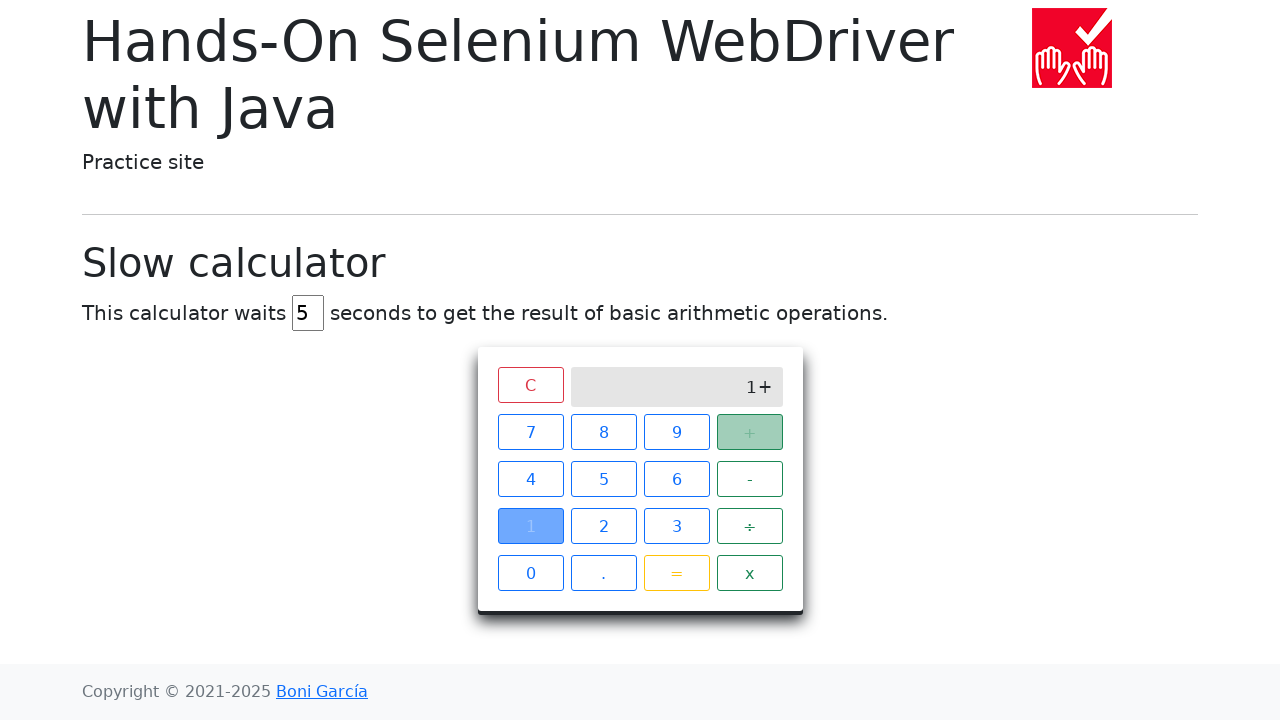

Clicked number 3 at (676, 526) on xpath=//span[text()='3']
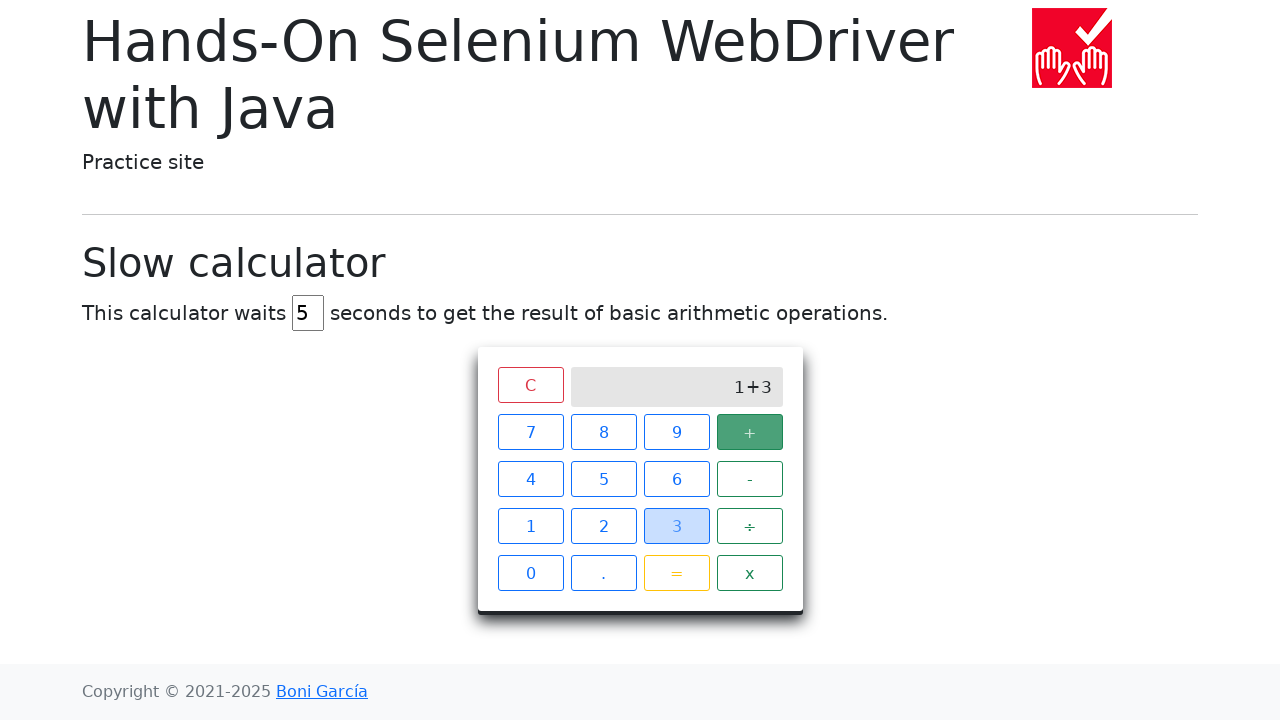

Clicked equals button at (676, 573) on xpath=//span[text()='=']
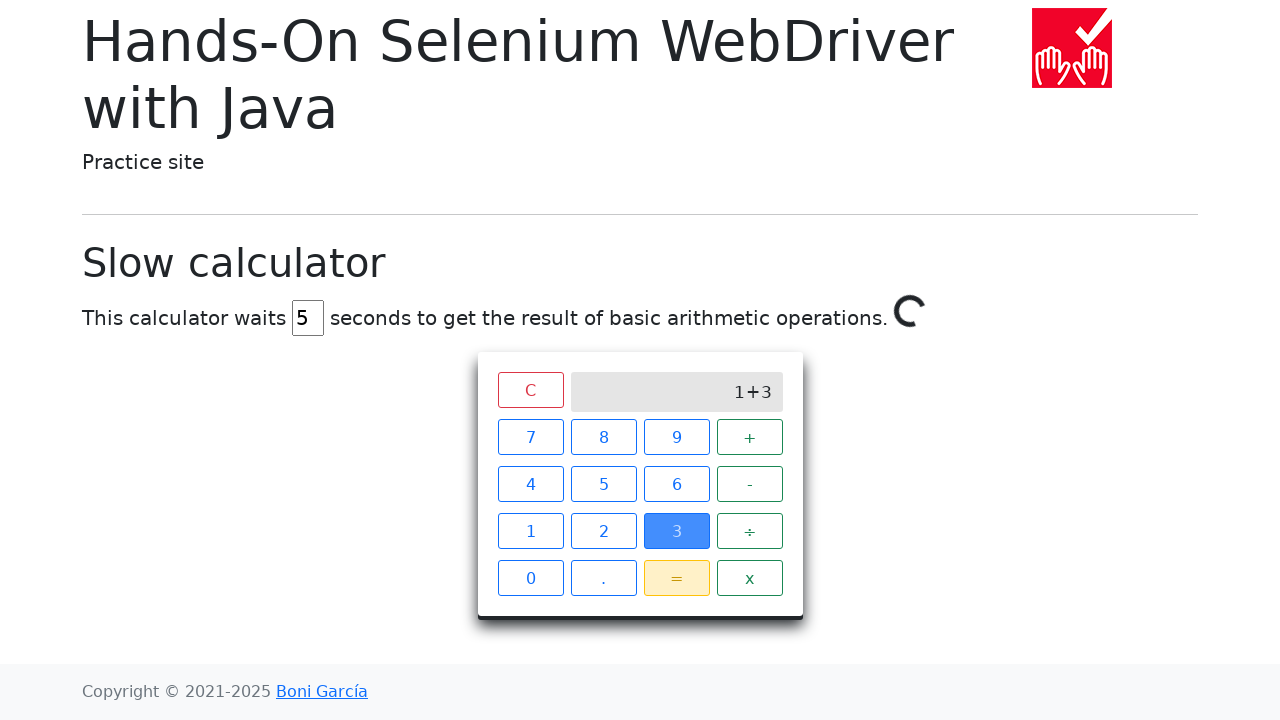

Calculator result displayed 4
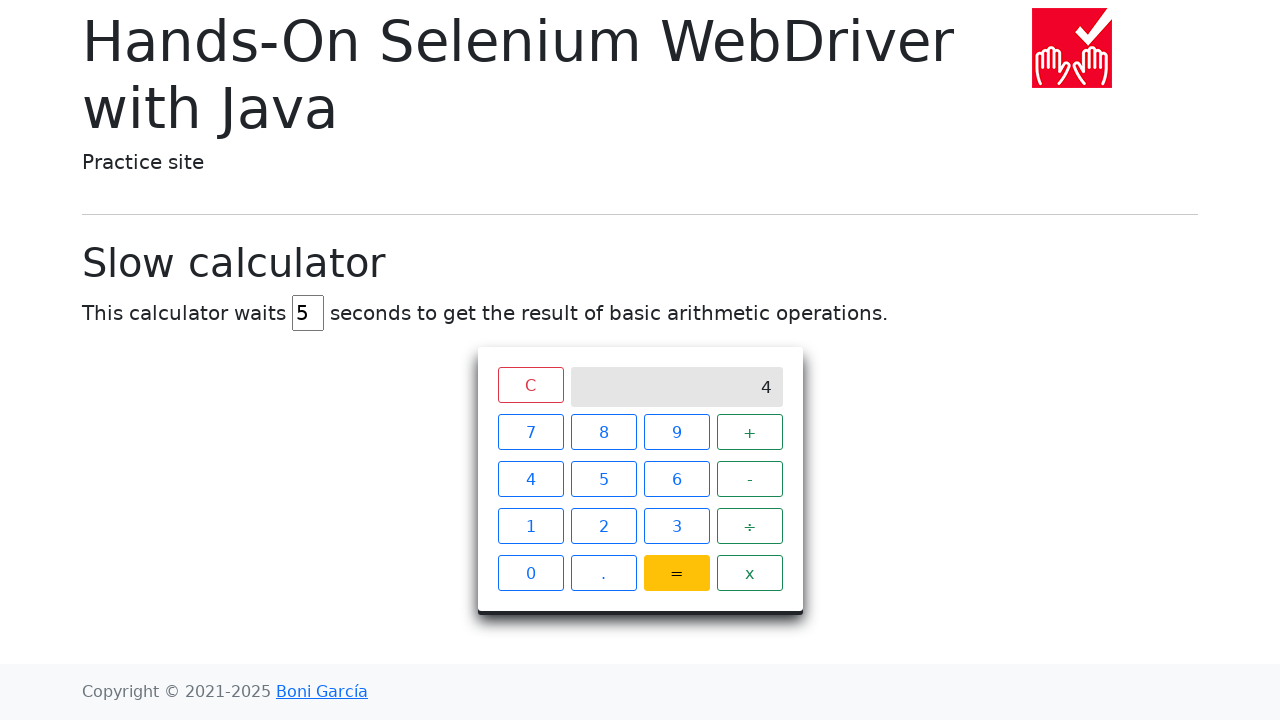

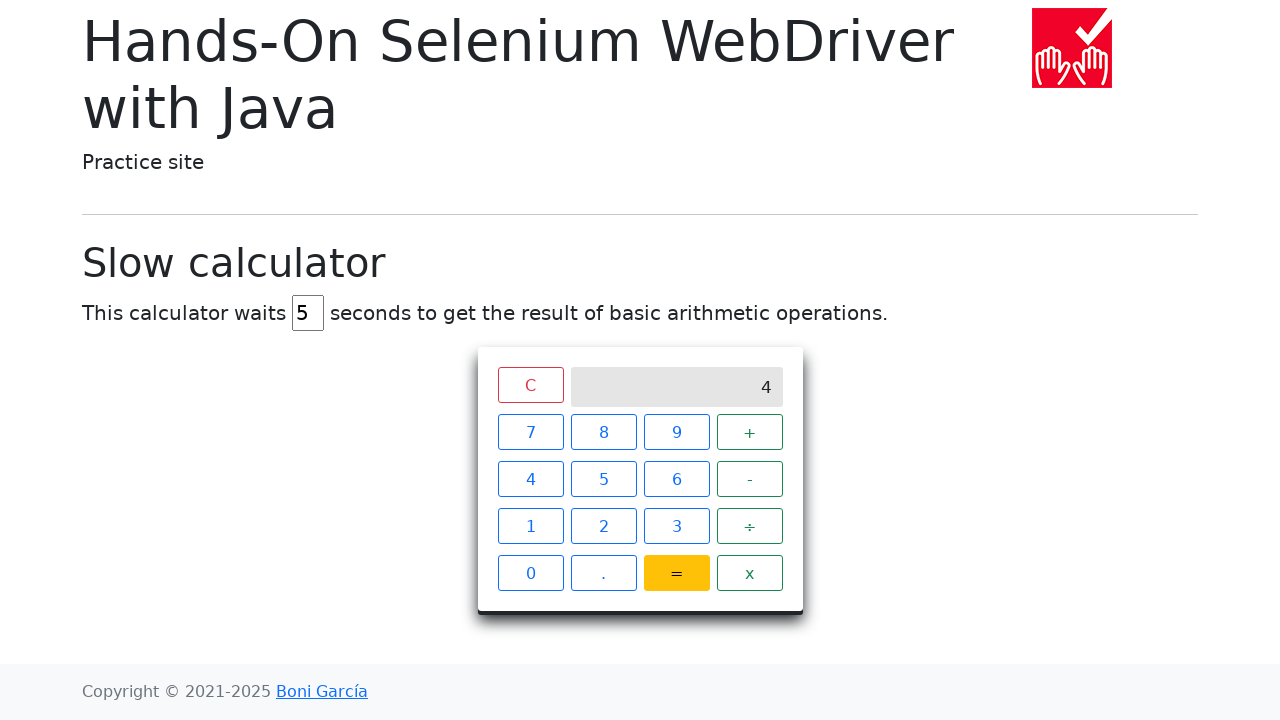